Tests clicking a dynamically-classed blue button multiple times and handling the resulting JavaScript alerts on the UI Testing Playground class attribute challenge page.

Starting URL: http://uitestingplayground.com/classattr

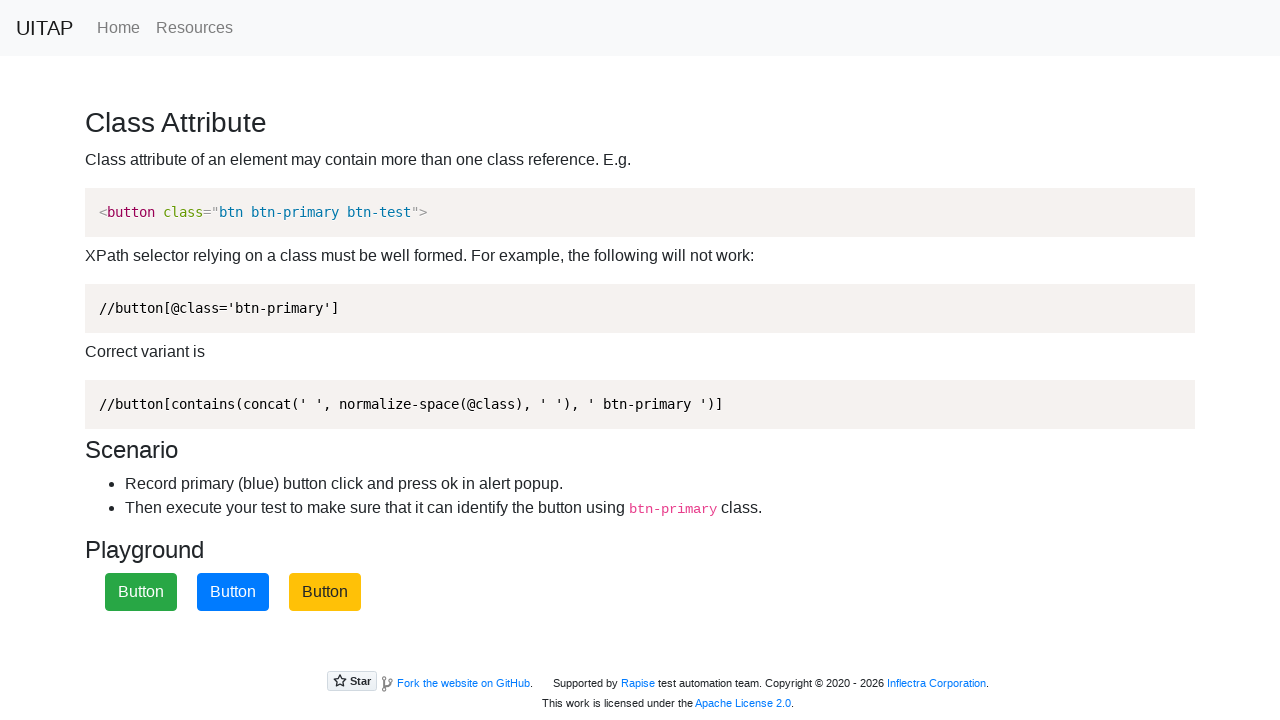

Clicked the dynamic blue primary button (attempt 1) at (233, 592) on xpath=//button[contains(concat(' ', normalize-space(@class), ' '), ' btn-primary
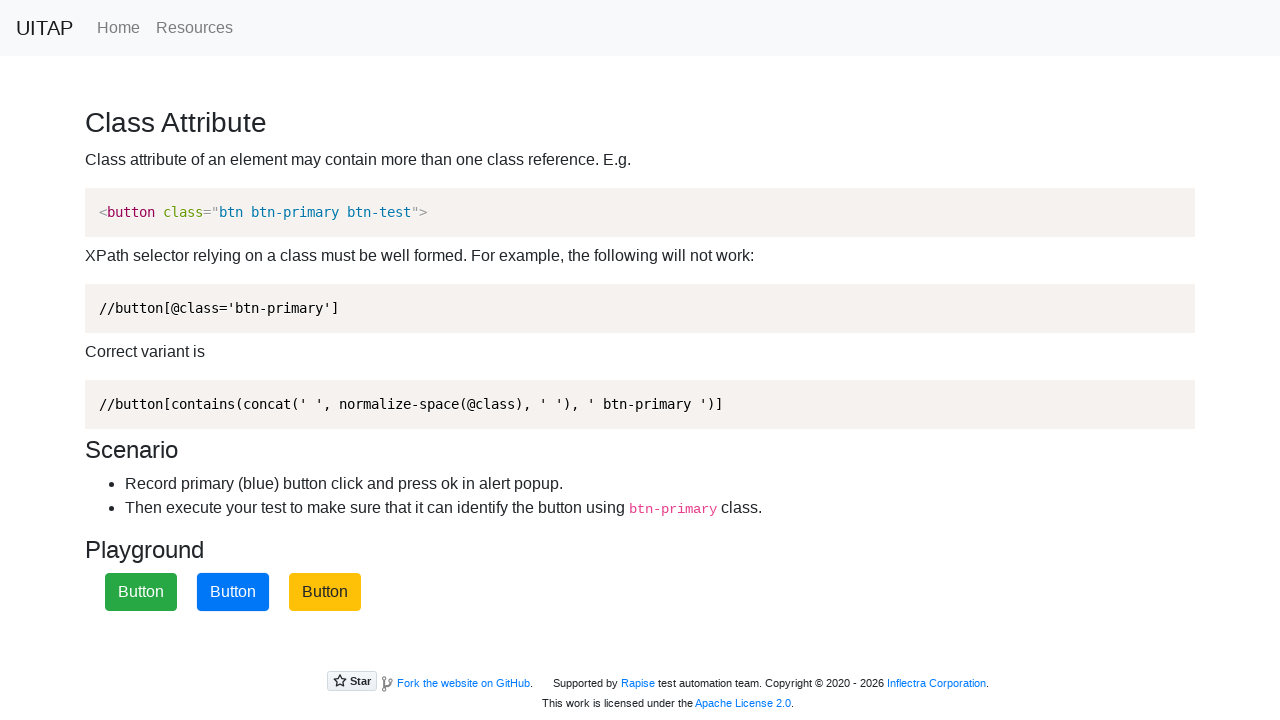

Set up dialog handler to accept alerts
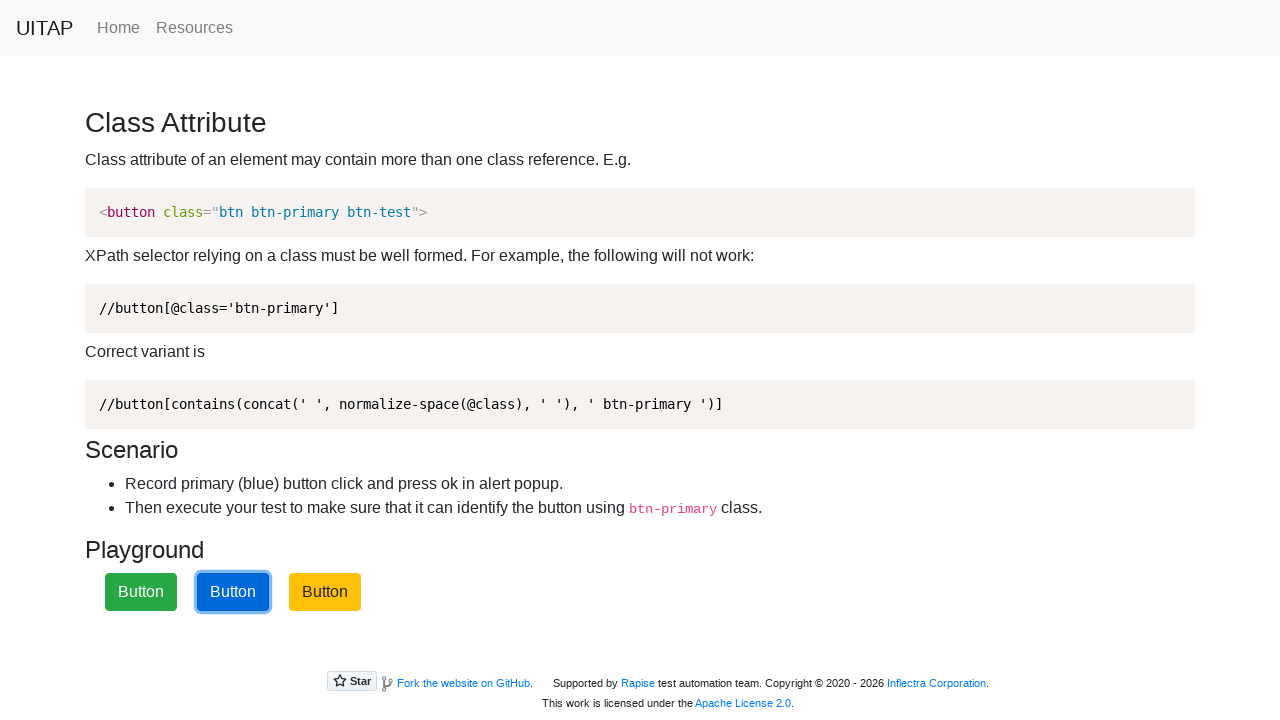

Waited 1 second for page to stabilize
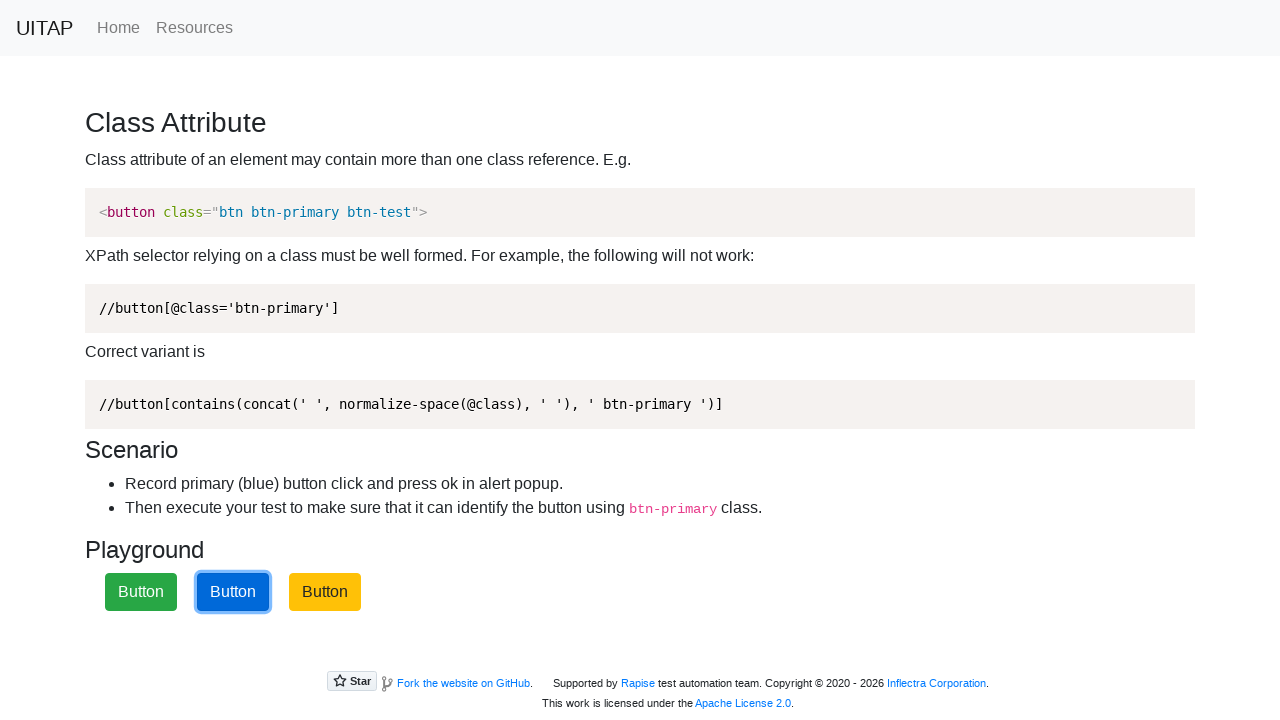

Clicked the dynamic blue primary button (attempt 1) at (233, 592) on xpath=//button[contains(concat(' ', normalize-space(@class), ' '), ' btn-primary
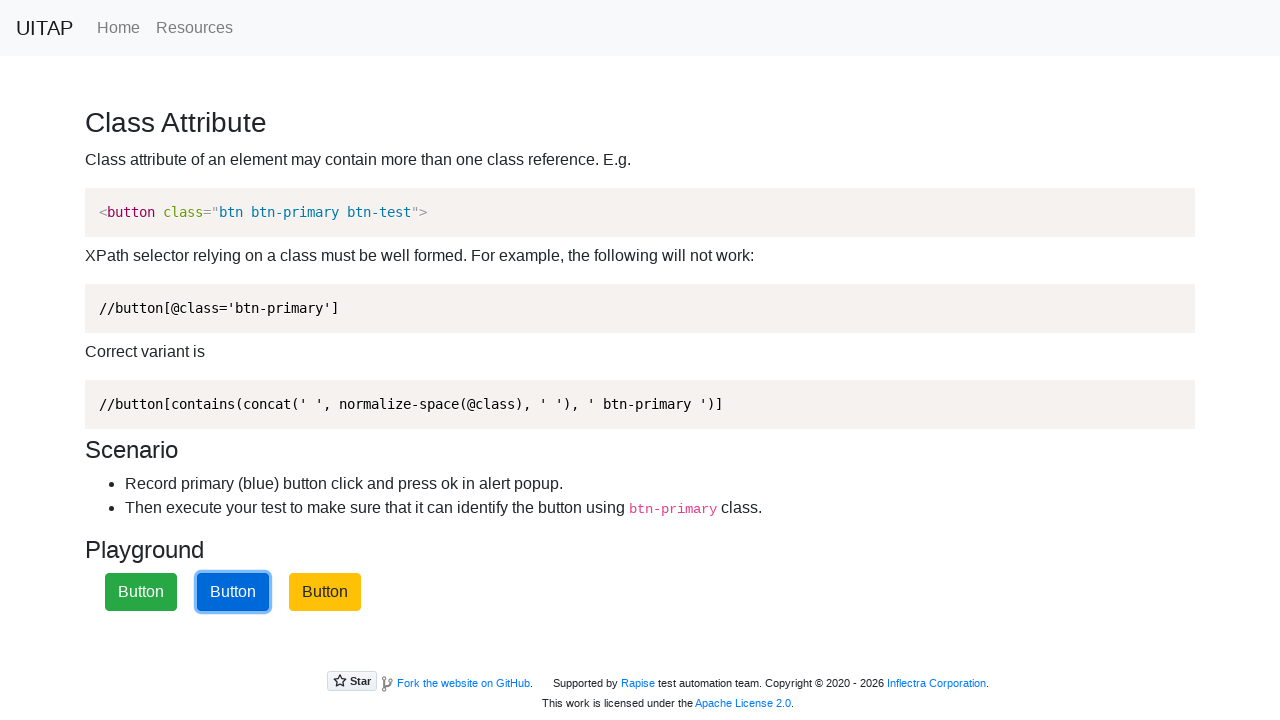

Set up dialog handler to accept alerts
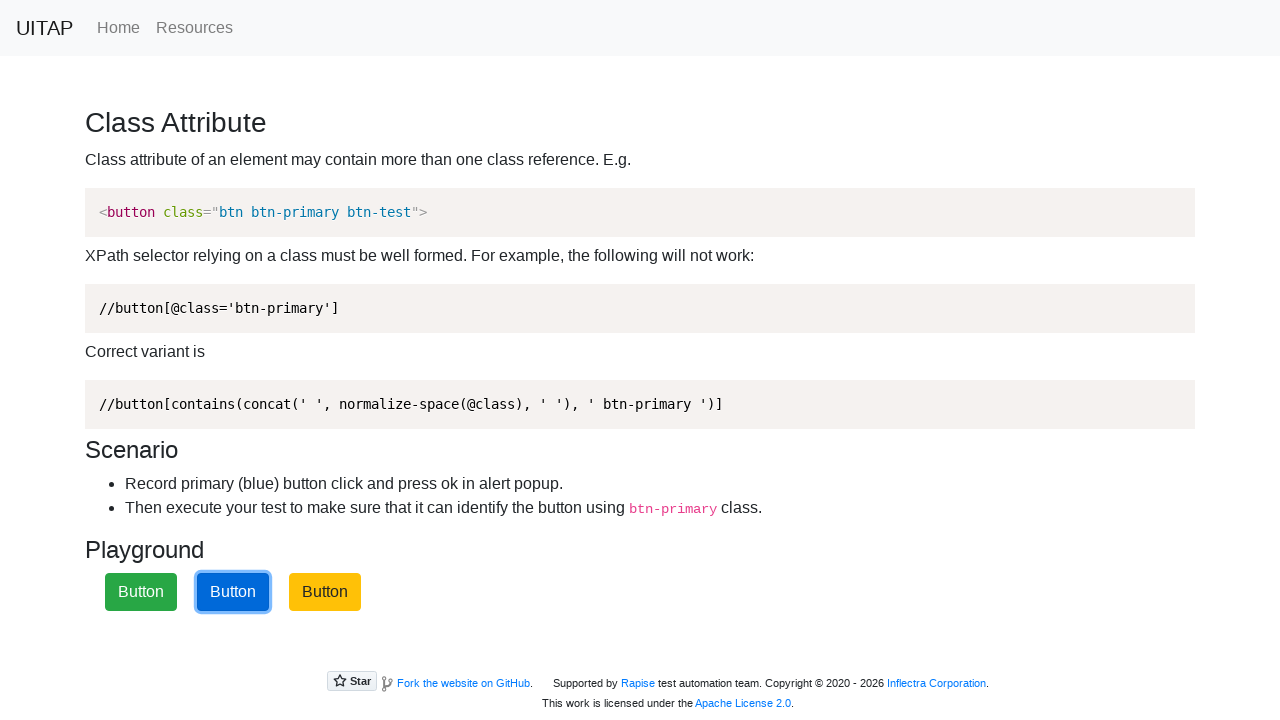

Waited 1 second for page to stabilize
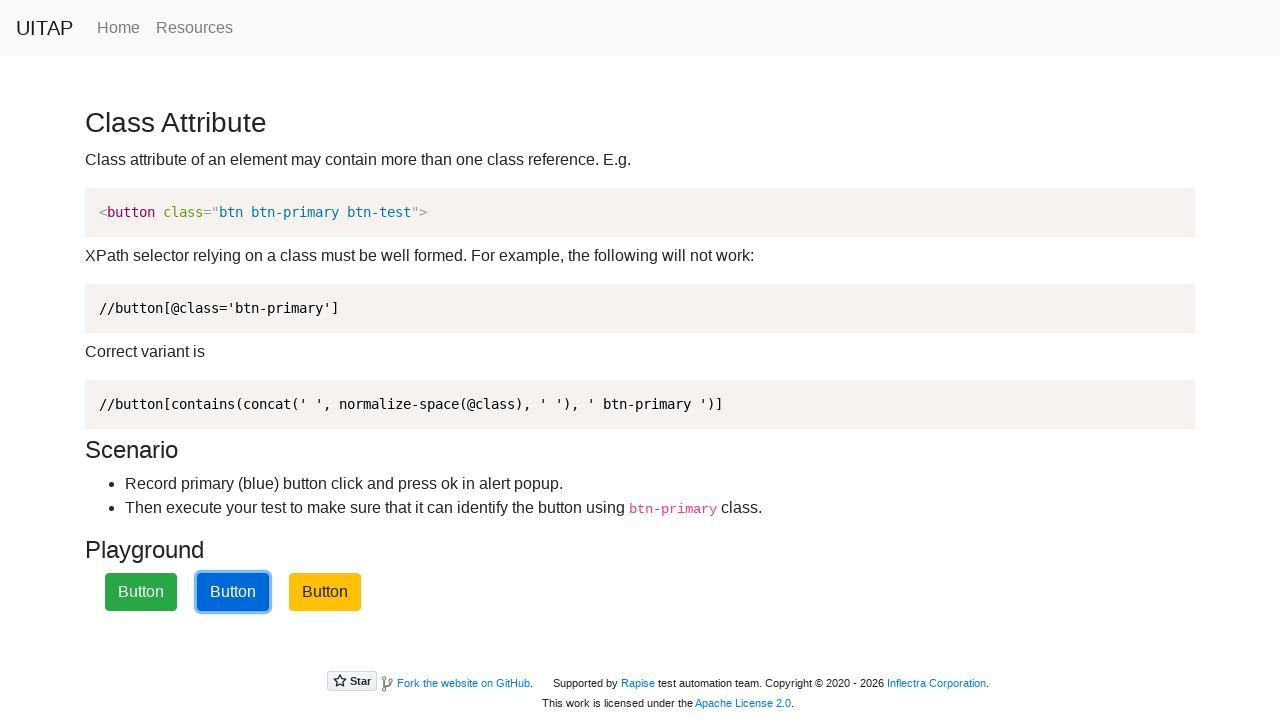

Clicked the dynamic blue primary button (attempt 1) at (233, 592) on xpath=//button[contains(concat(' ', normalize-space(@class), ' '), ' btn-primary
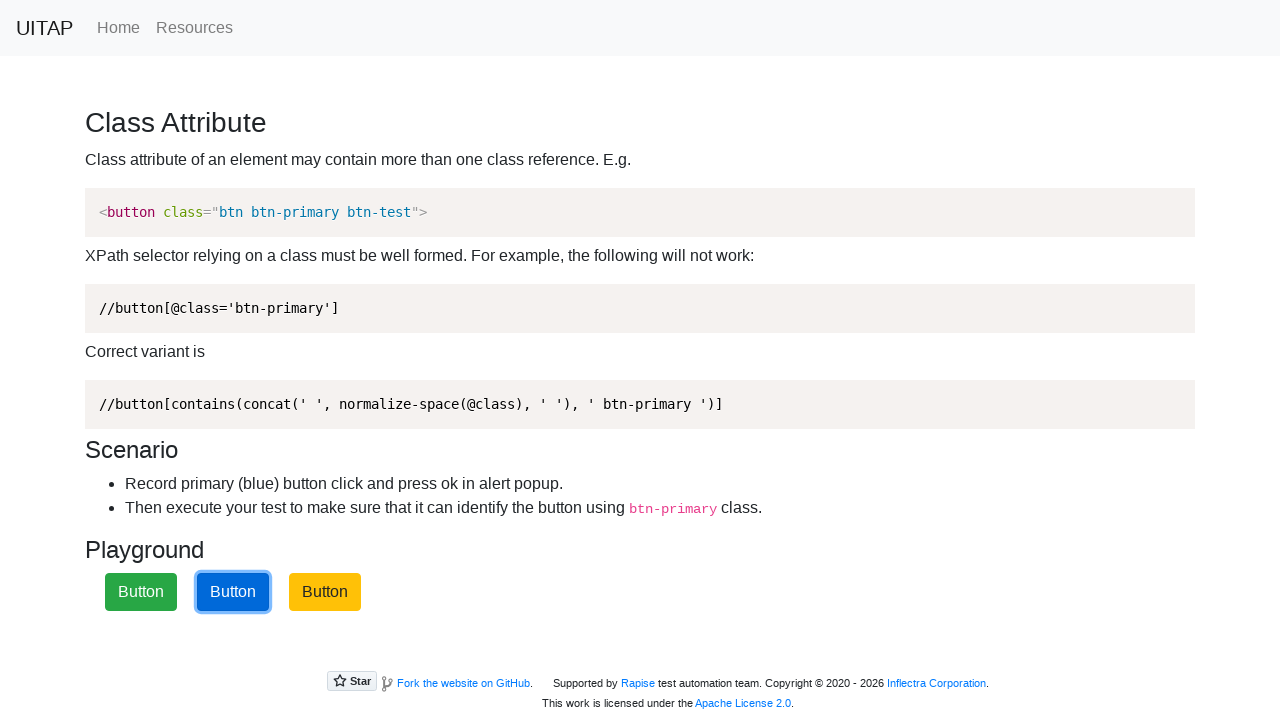

Set up dialog handler to accept alerts
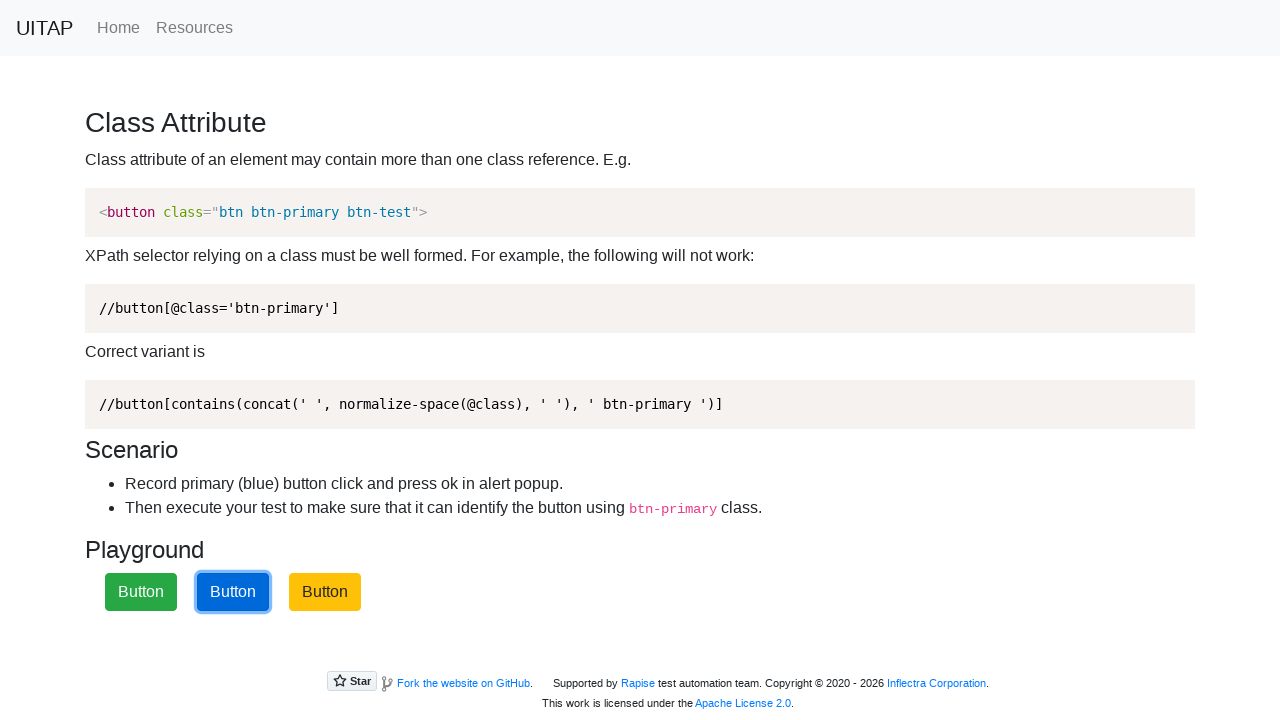

Waited 1 second for page to stabilize
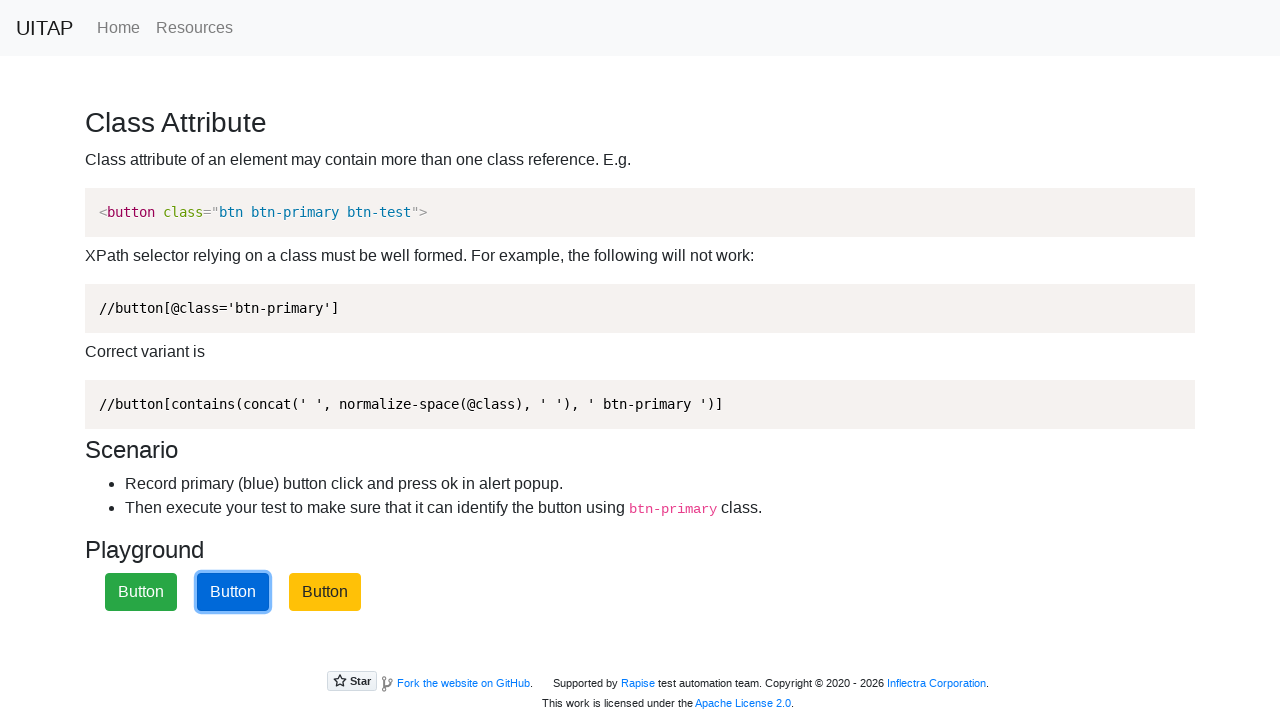

Navigated to UI Testing Playground class attribute challenge page
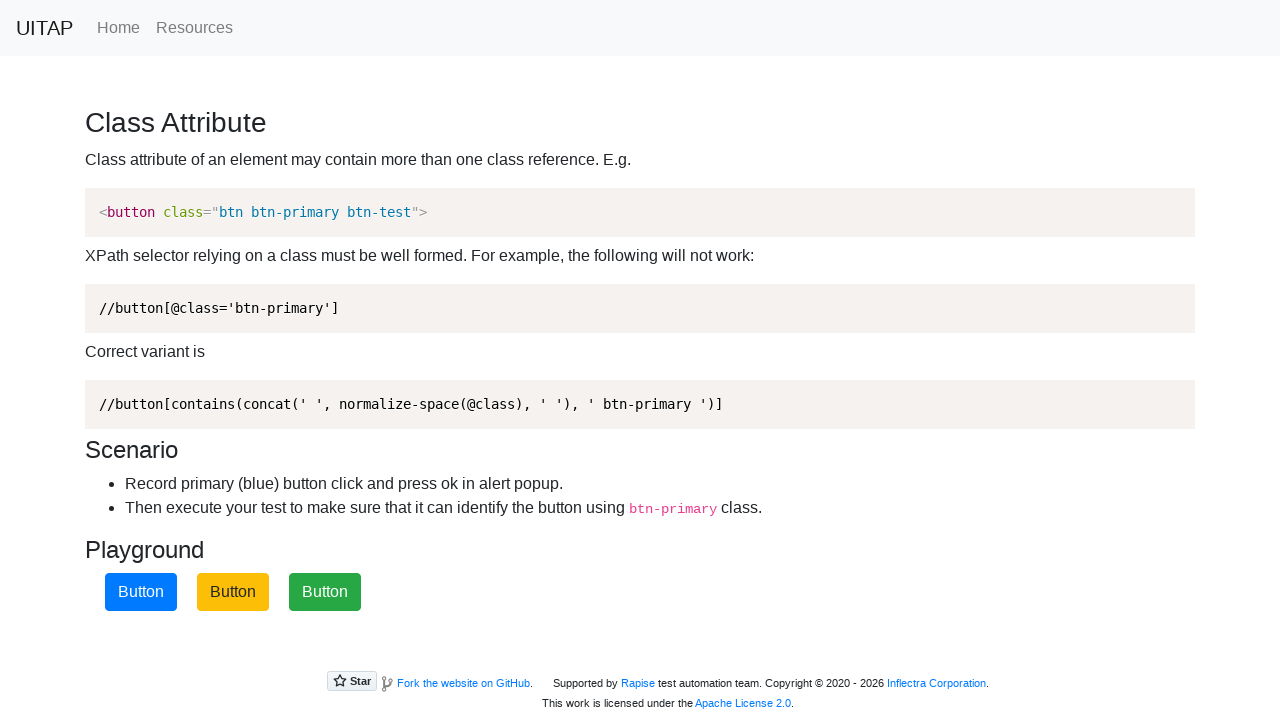

Set up one-time dialog handler for button click 1
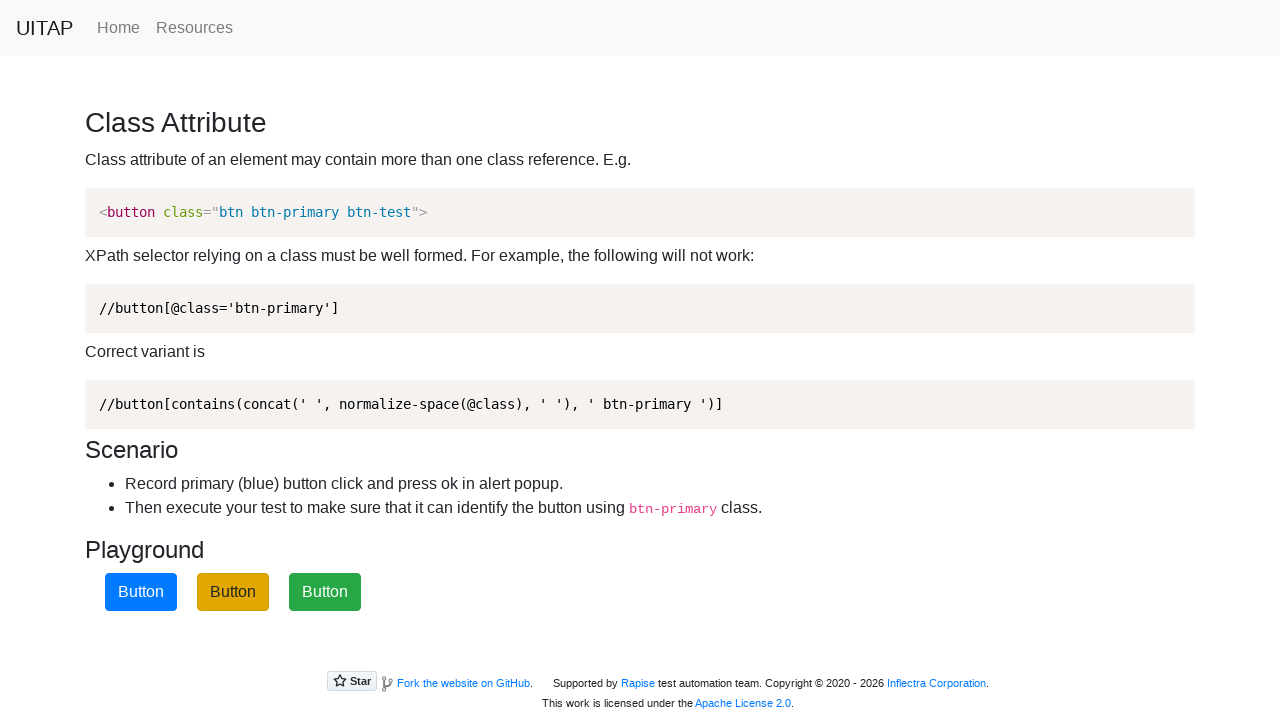

Clicked the blue primary button (attempt 1) at (141, 592) on button.btn-primary
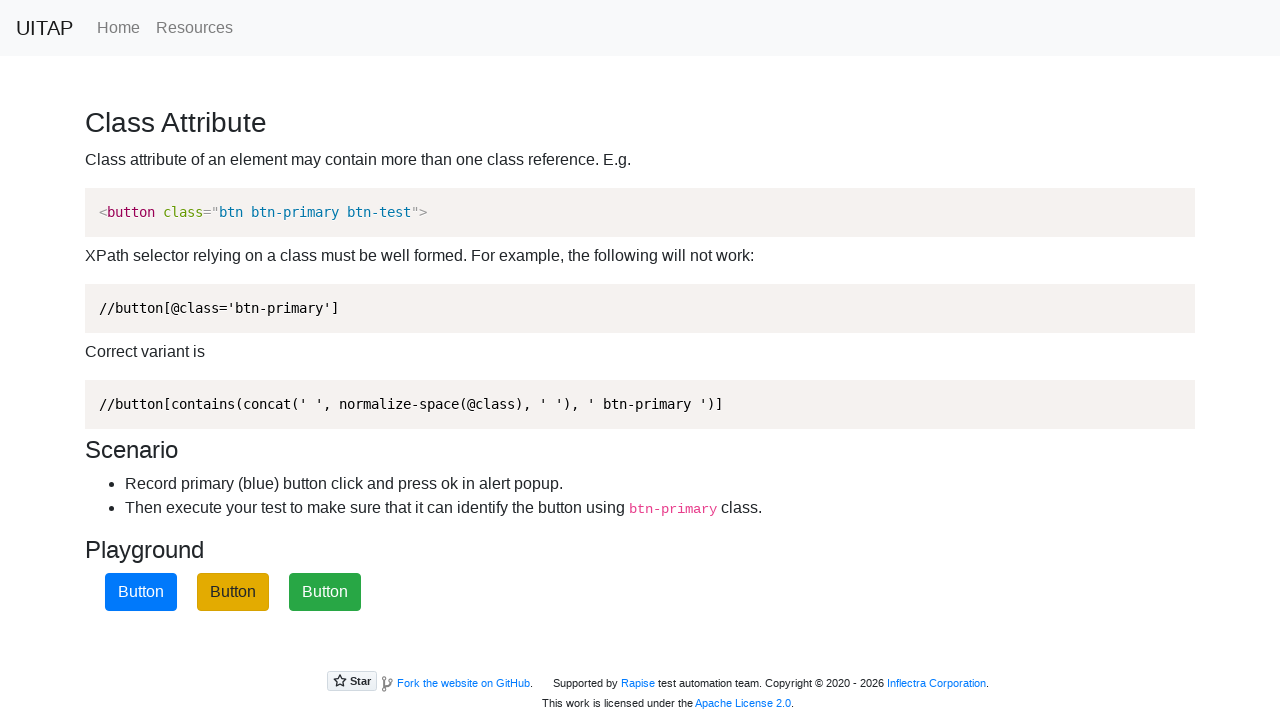

Waited 500ms before next button click
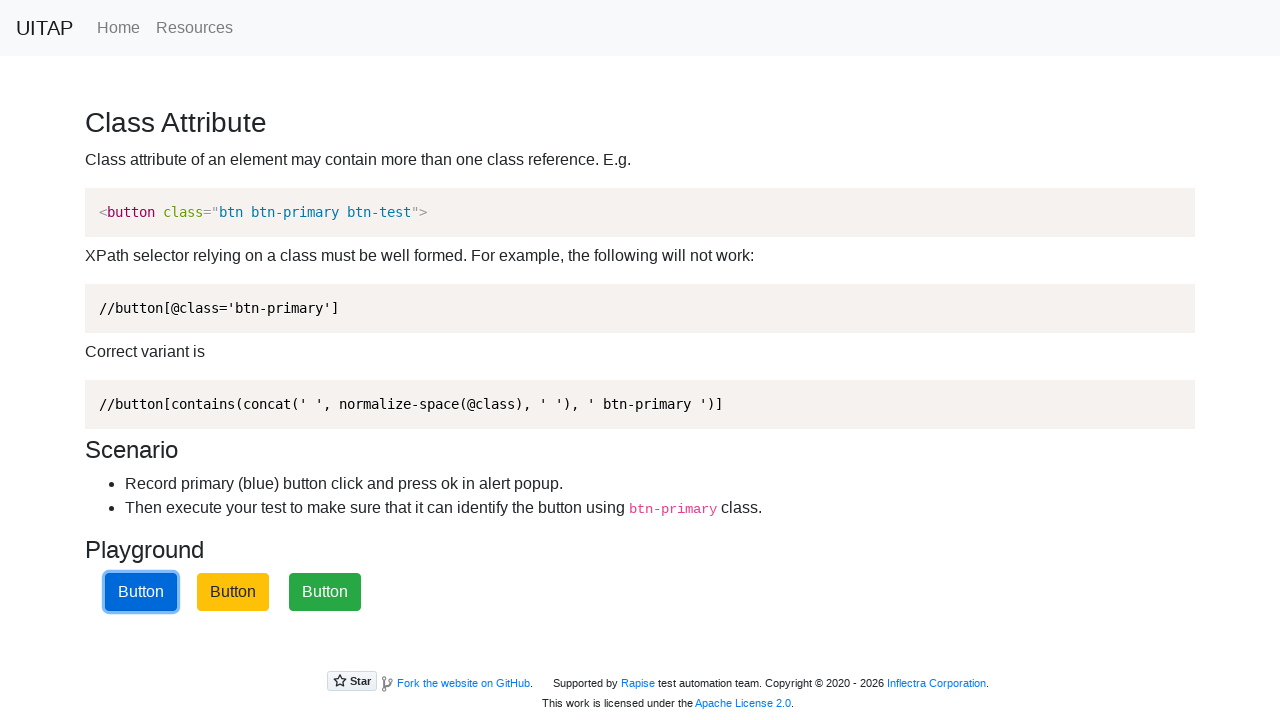

Set up one-time dialog handler for button click 2
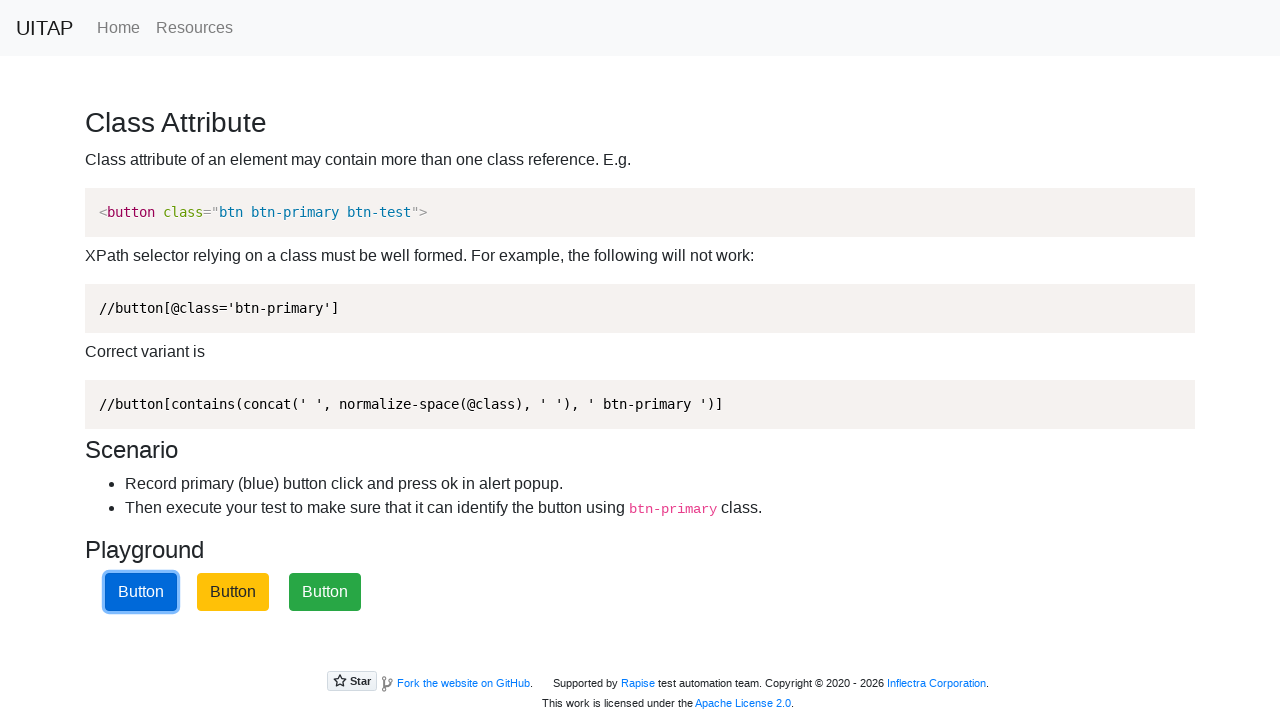

Clicked the blue primary button (attempt 2) at (141, 592) on button.btn-primary
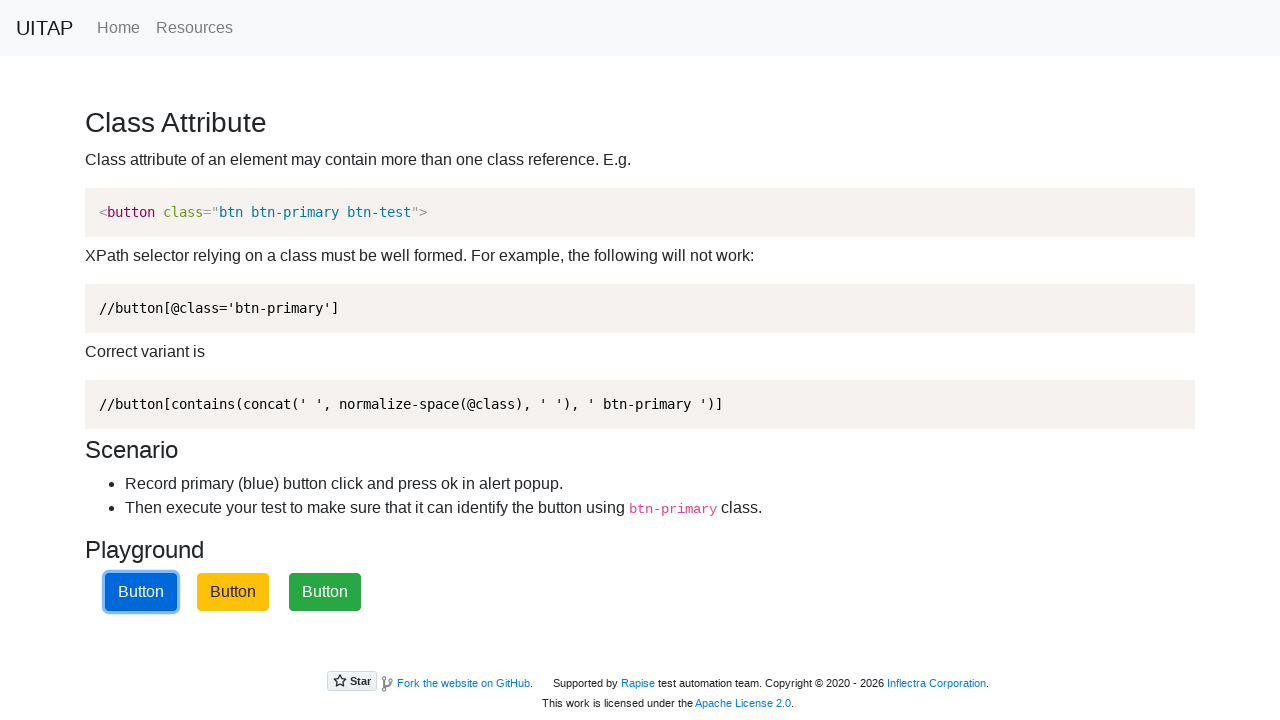

Waited 500ms before next button click
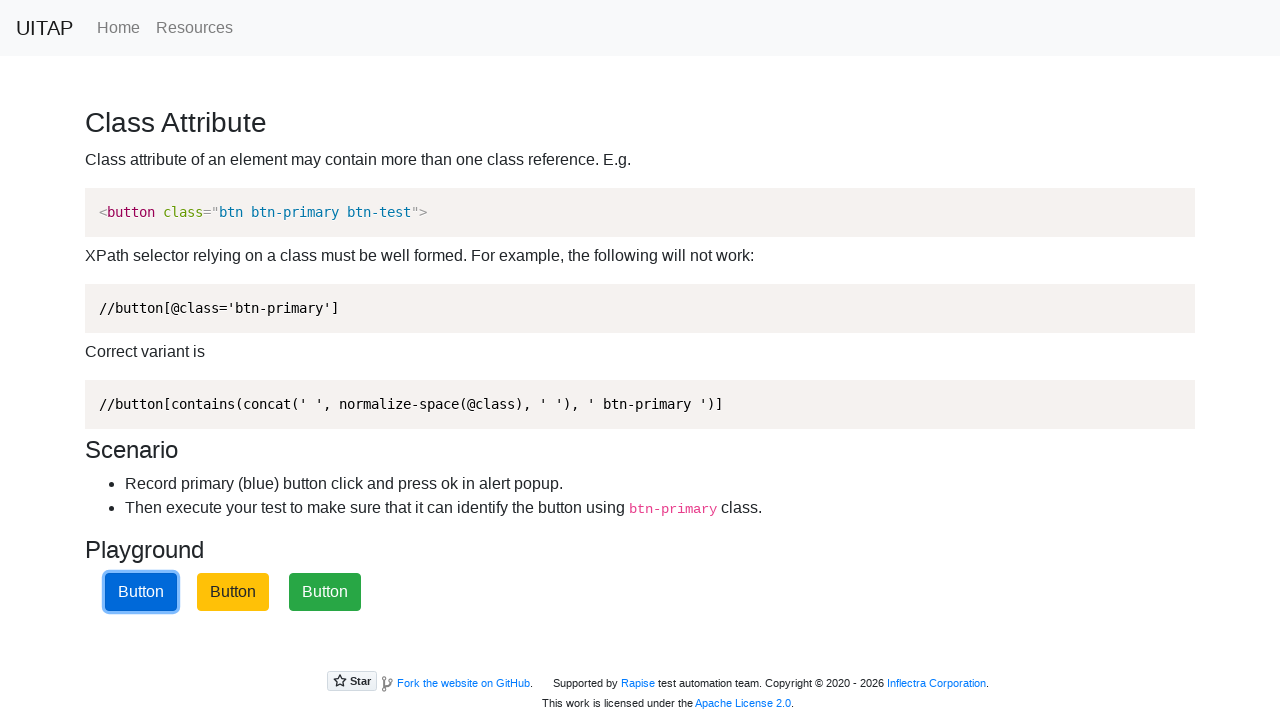

Set up one-time dialog handler for button click 3
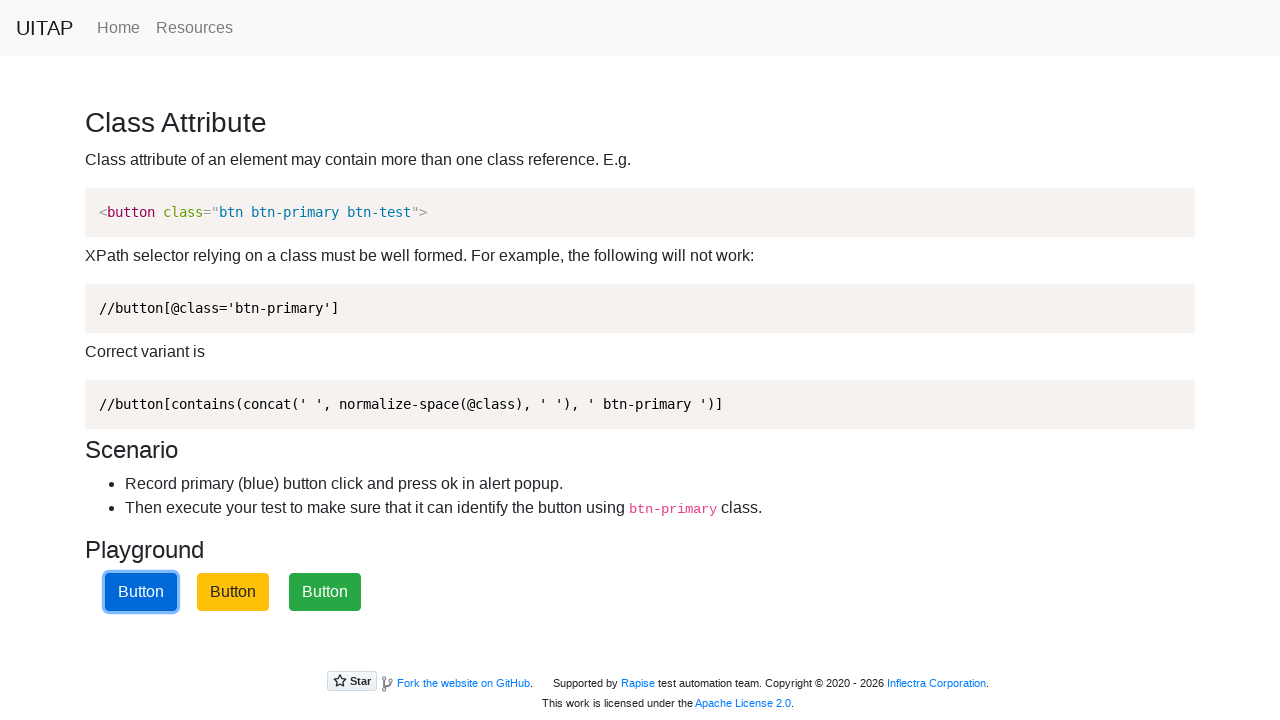

Clicked the blue primary button (attempt 3) at (141, 592) on button.btn-primary
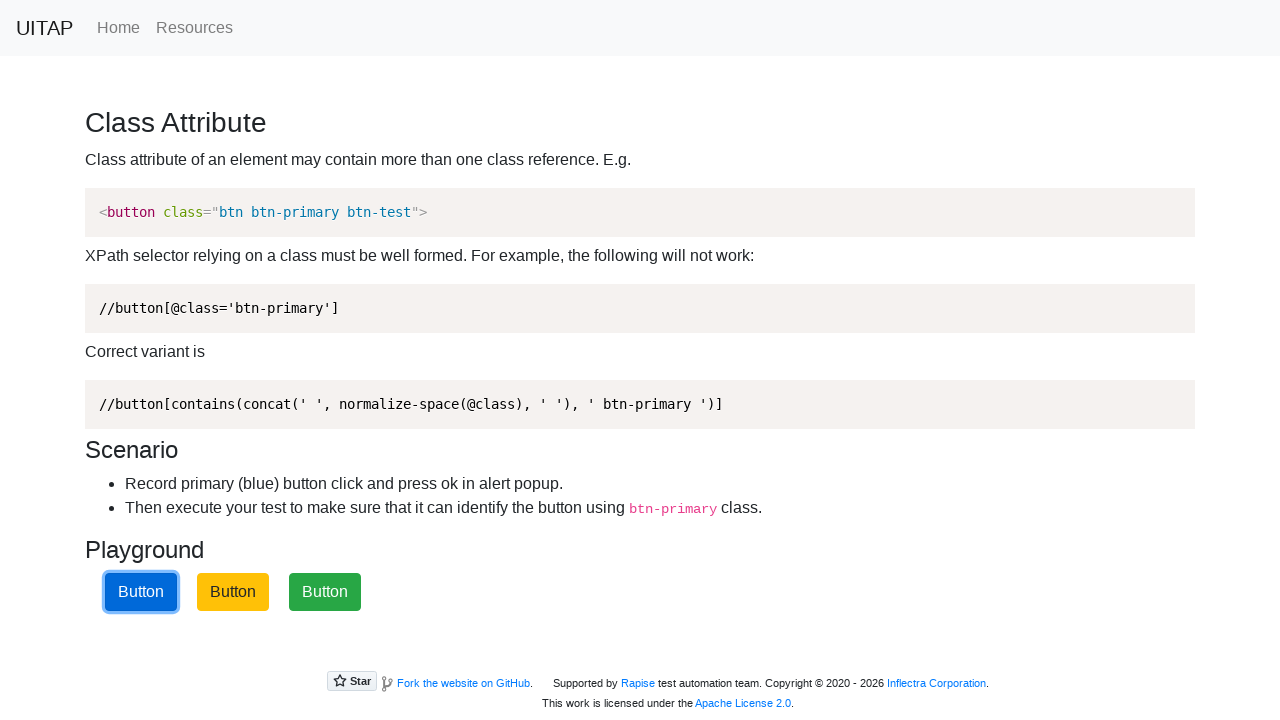

Waited 500ms before next button click
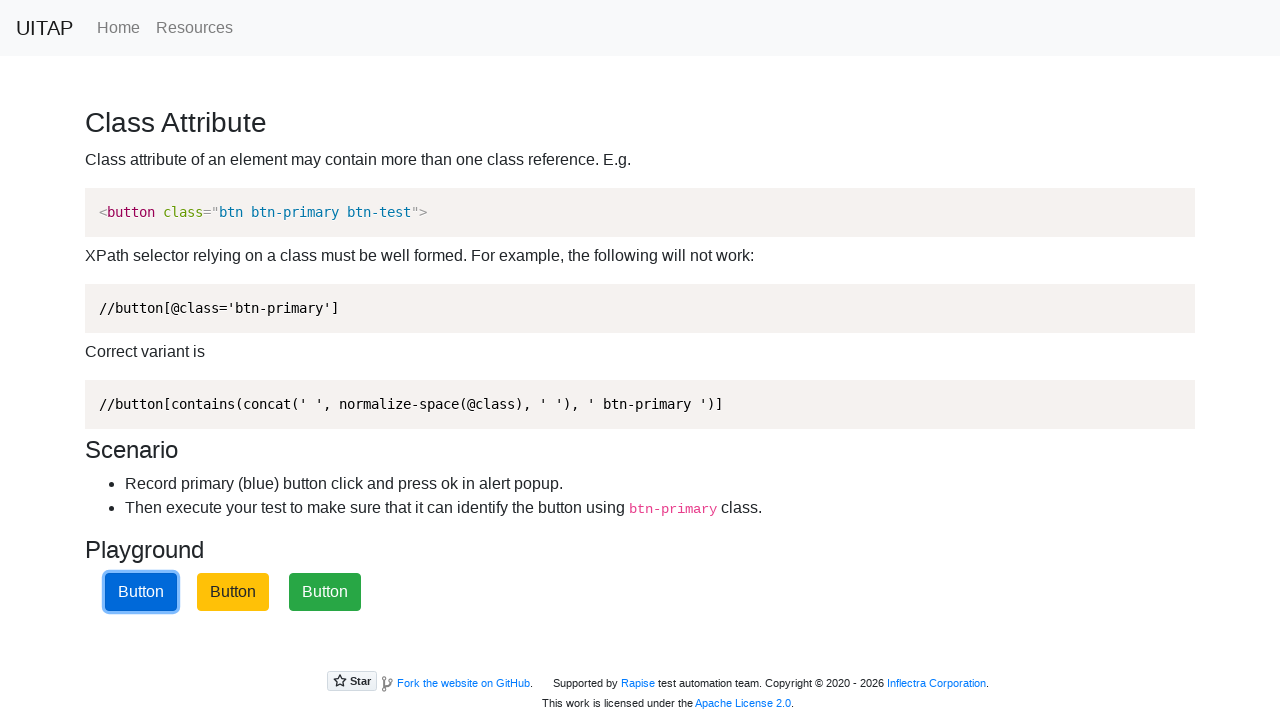

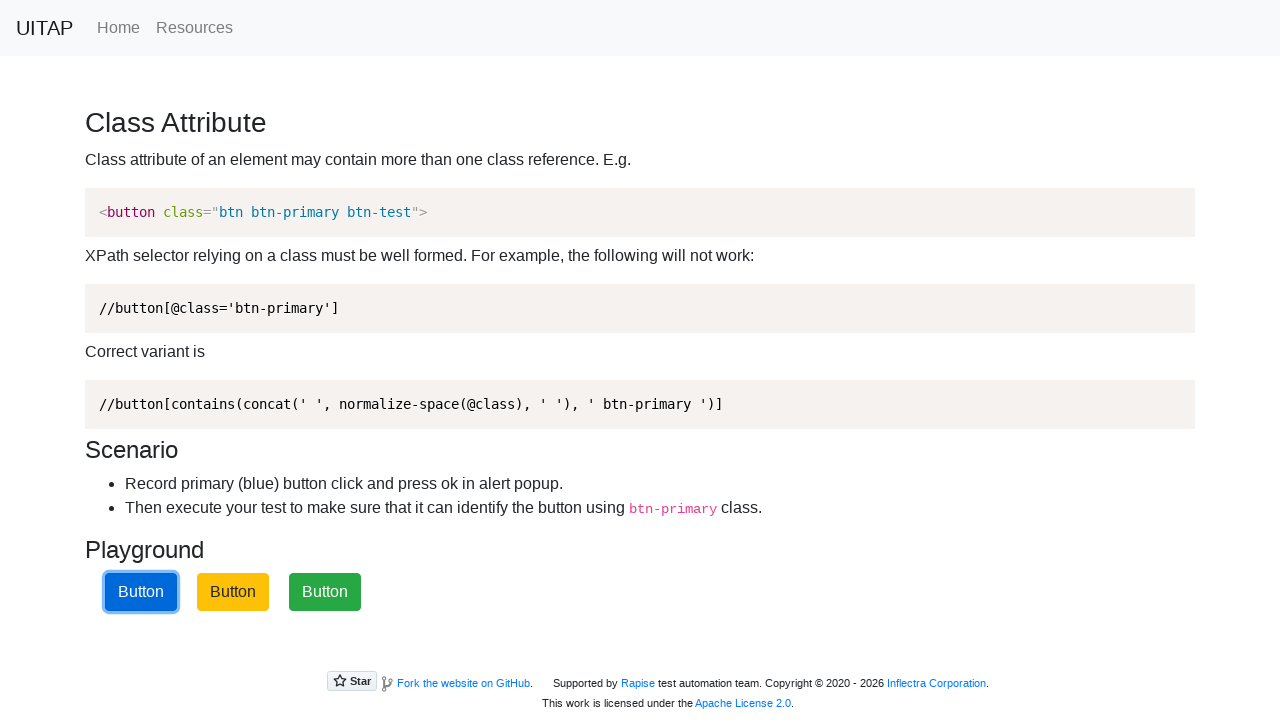